Tests radio button functionality by checking selection states and clicking on radio button options

Starting URL: http://samples.gwtproject.org/samples/Showcase/Showcase.html#!CwRadioButton

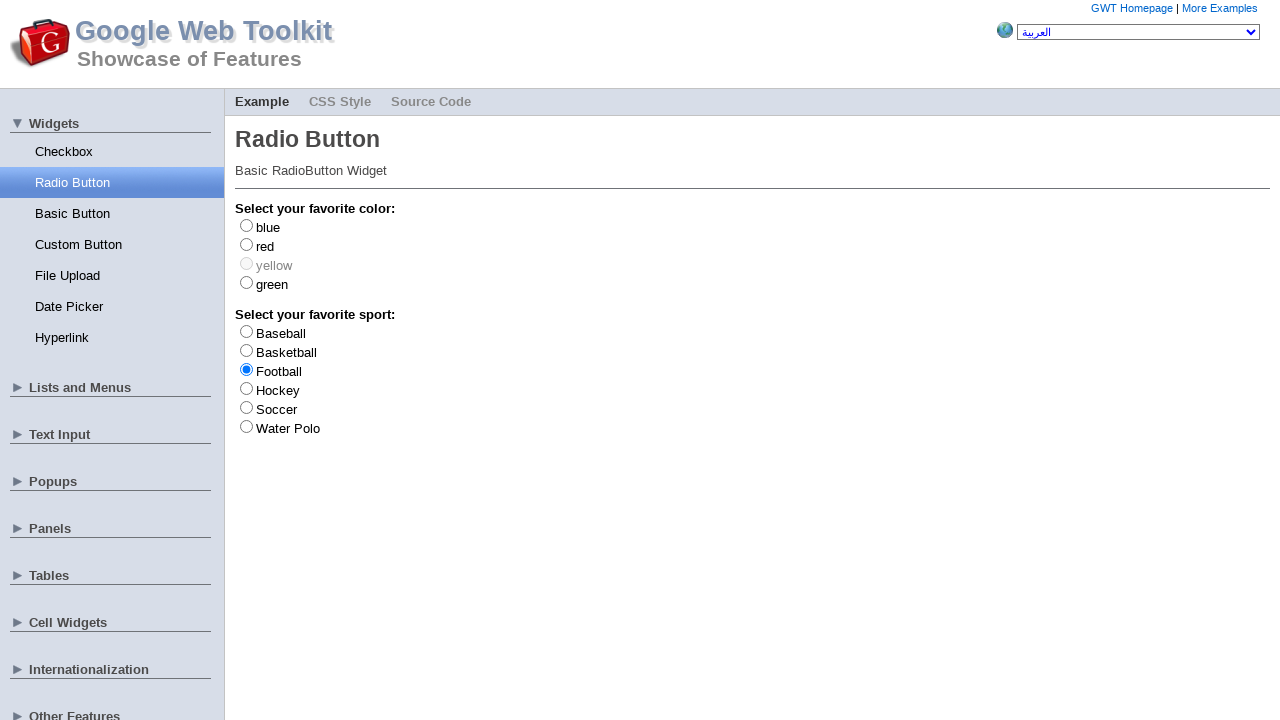

Waited for blue radio button to be present
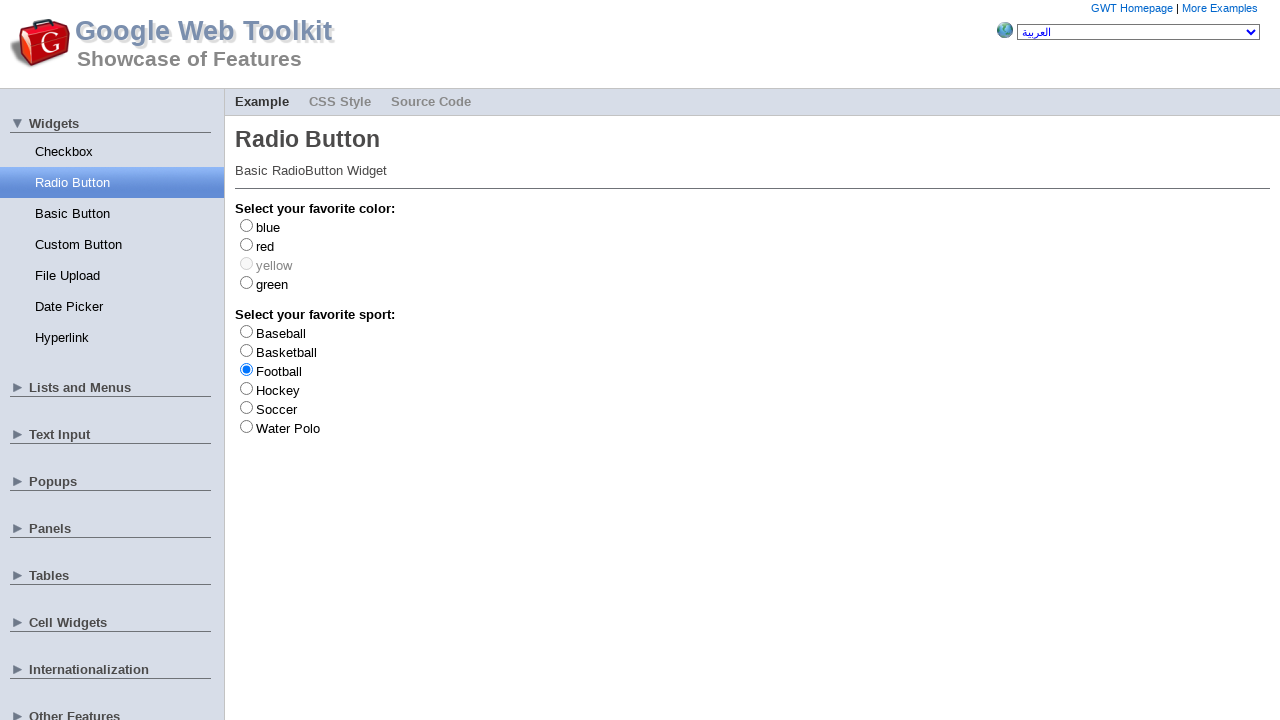

Located blue radio button element
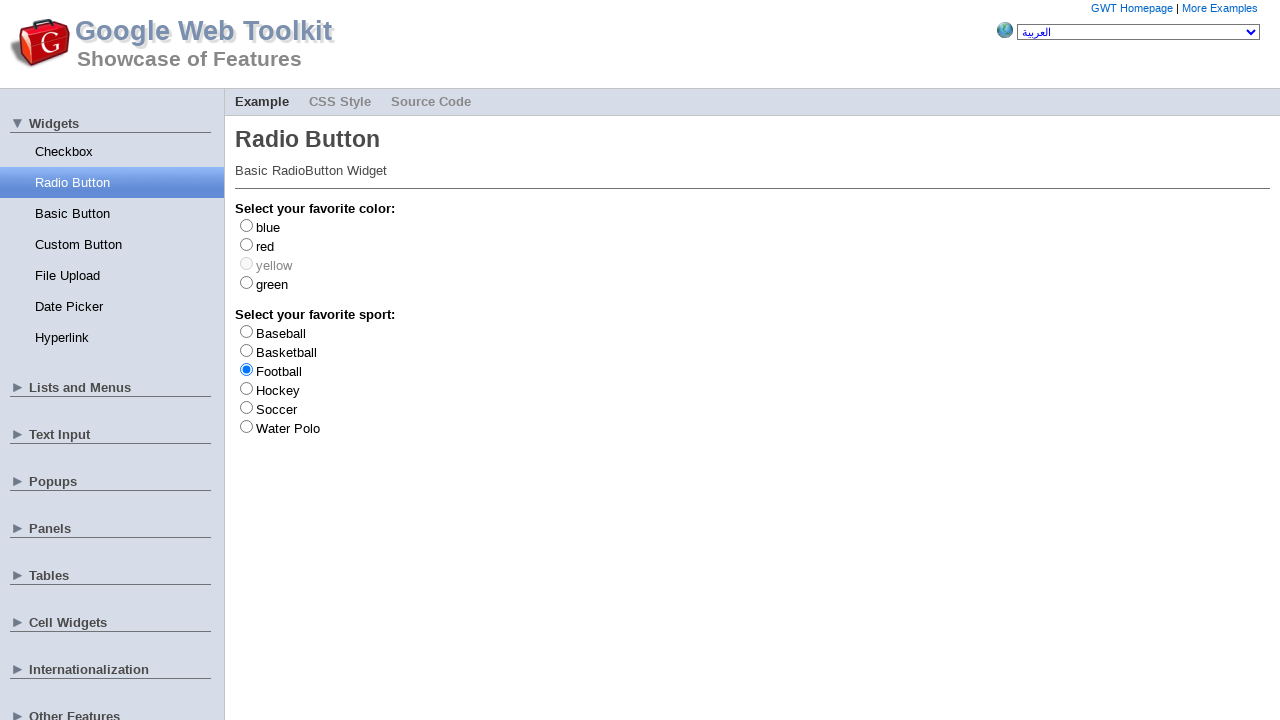

Located red radio button element
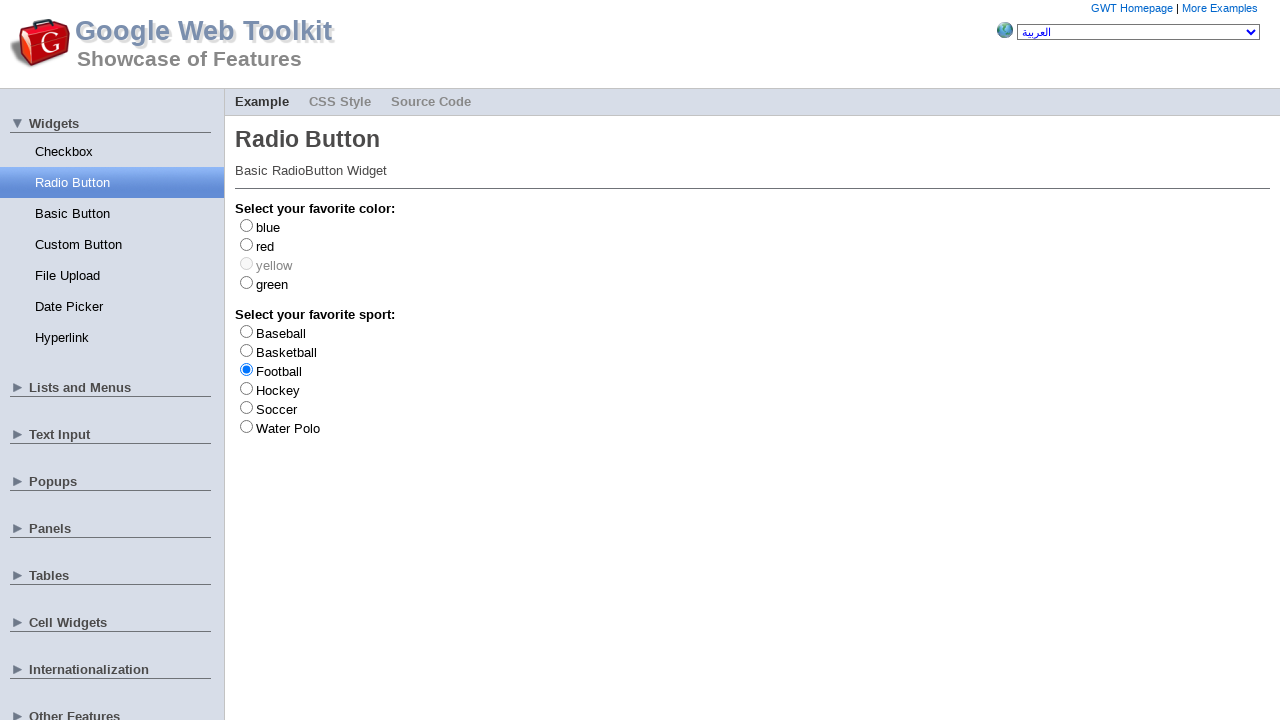

Checked initial state of blue radio button: False
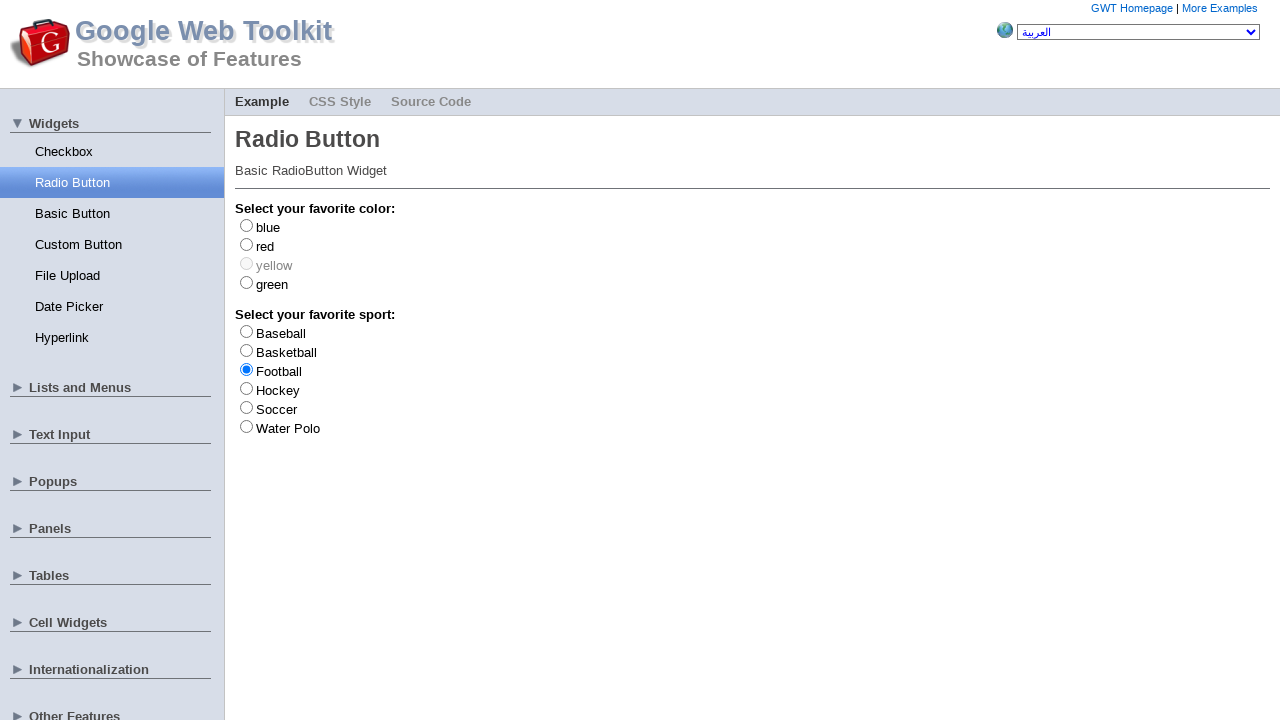

Checked initial state of red radio button: False
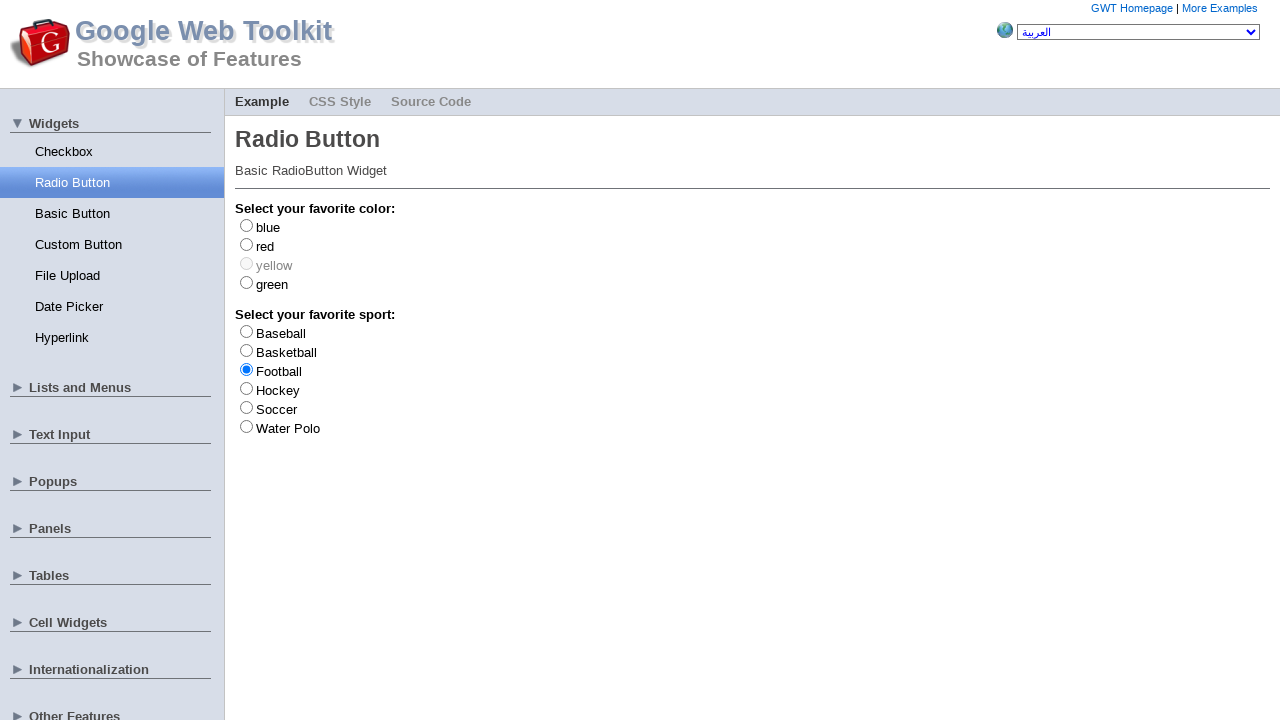

Clicked blue radio button at (246, 225) on #gwt-debug-cwRadioButton-color-blue-input
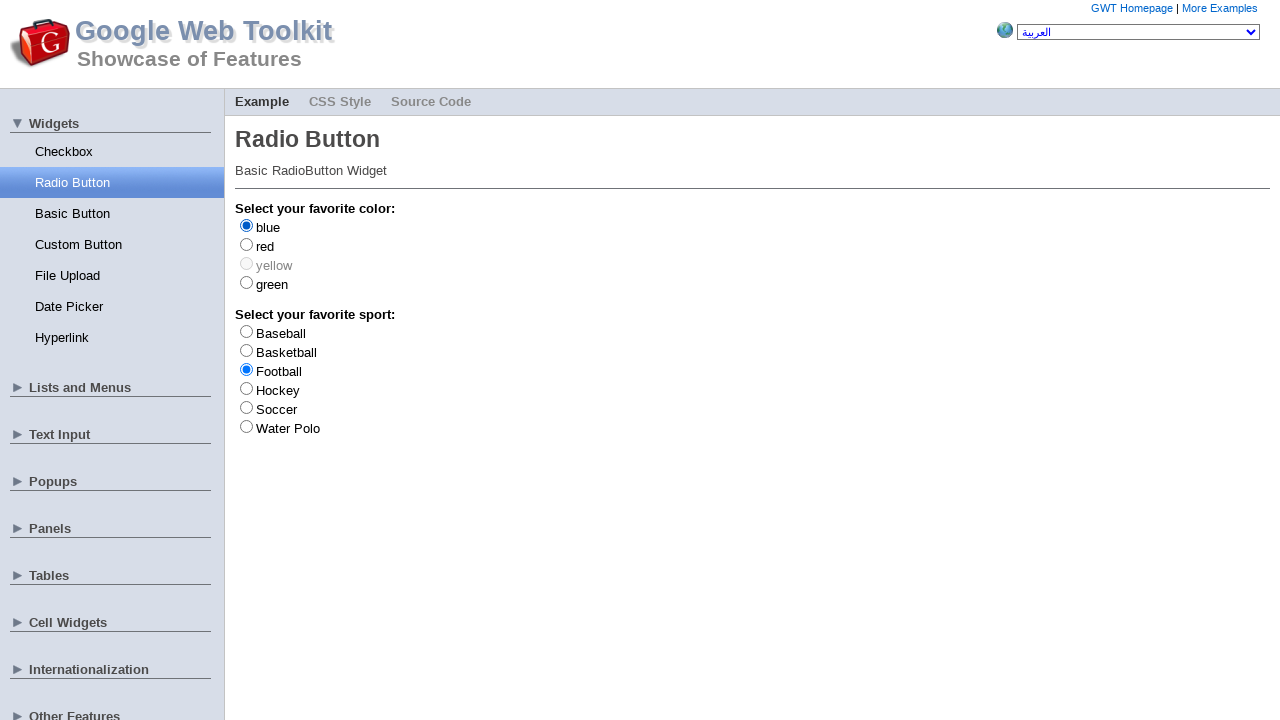

Verified blue radio button is selected after click: True
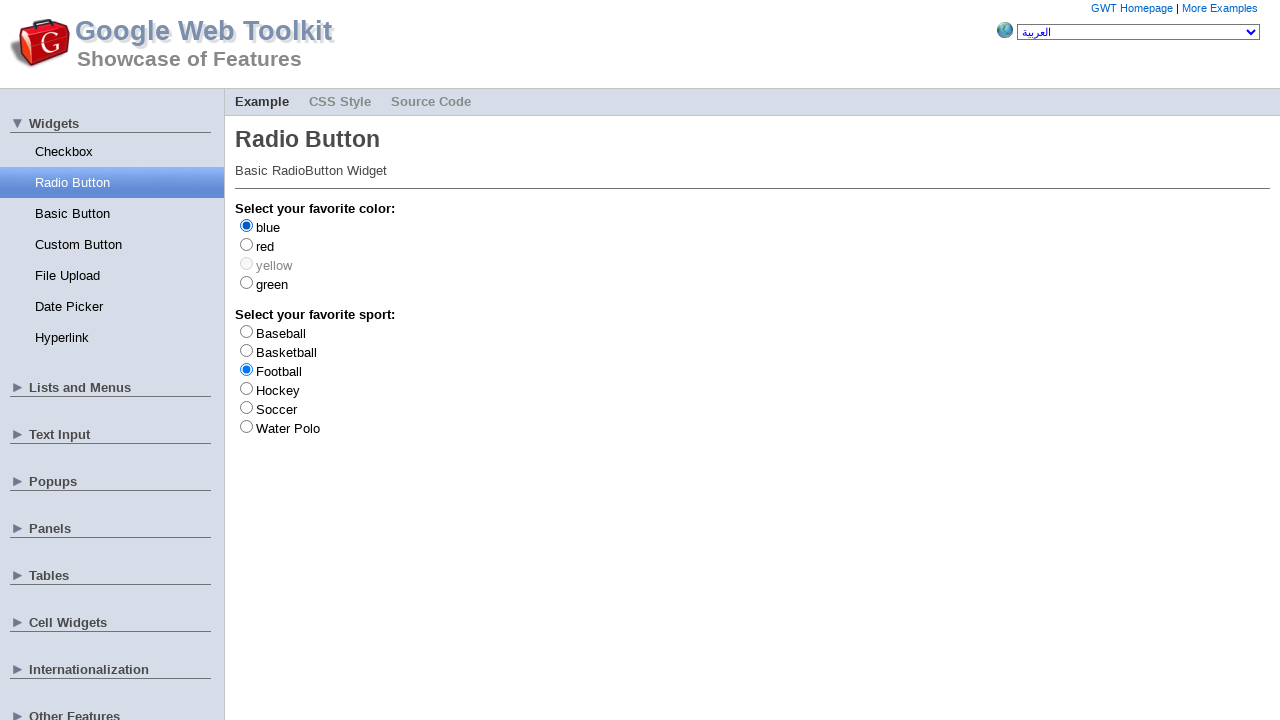

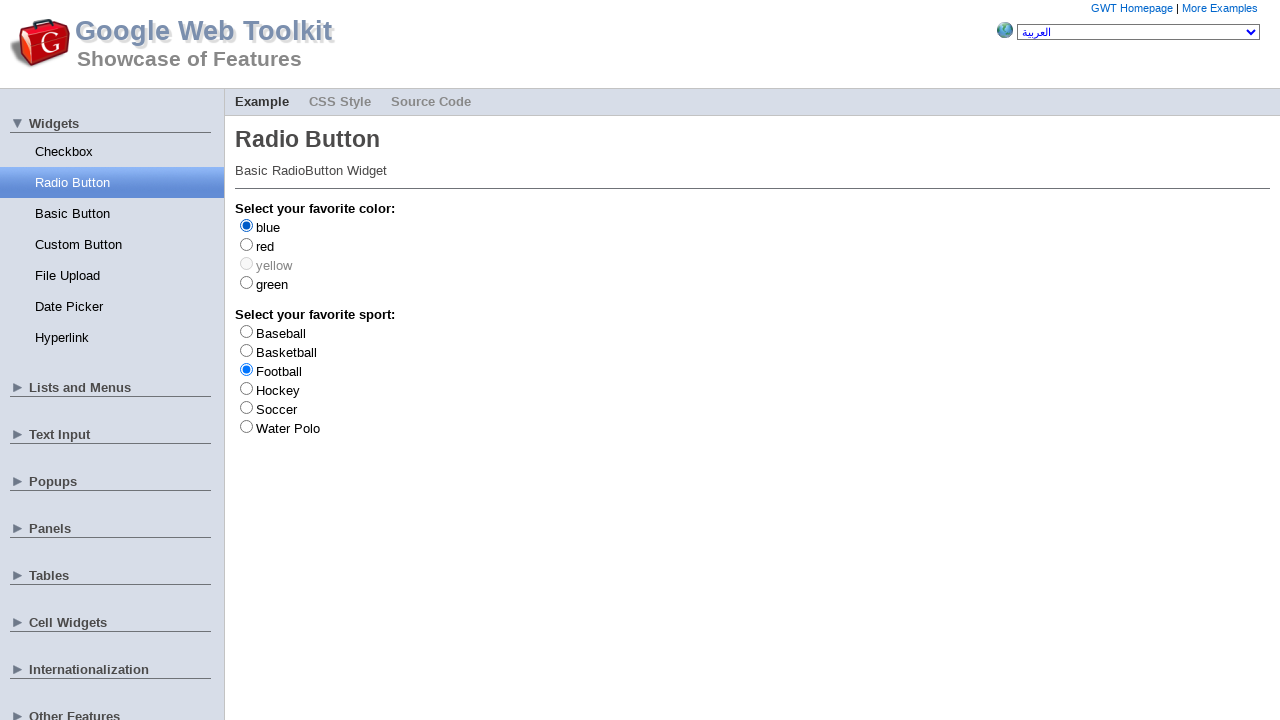